Tests the DemoQA website by navigating to the Elements section, expanding the accordion, clicking on Text Box, and filling in a username field

Starting URL: https://demoqa.com/

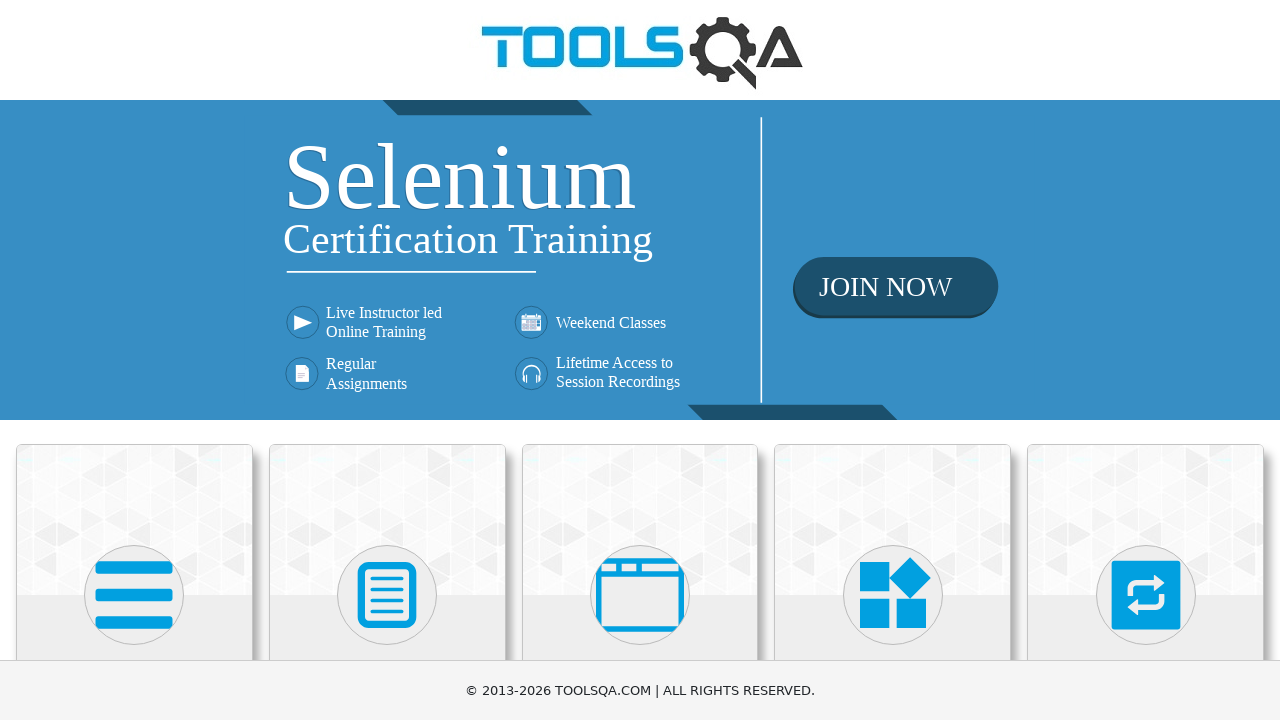

Waited for category cards to load
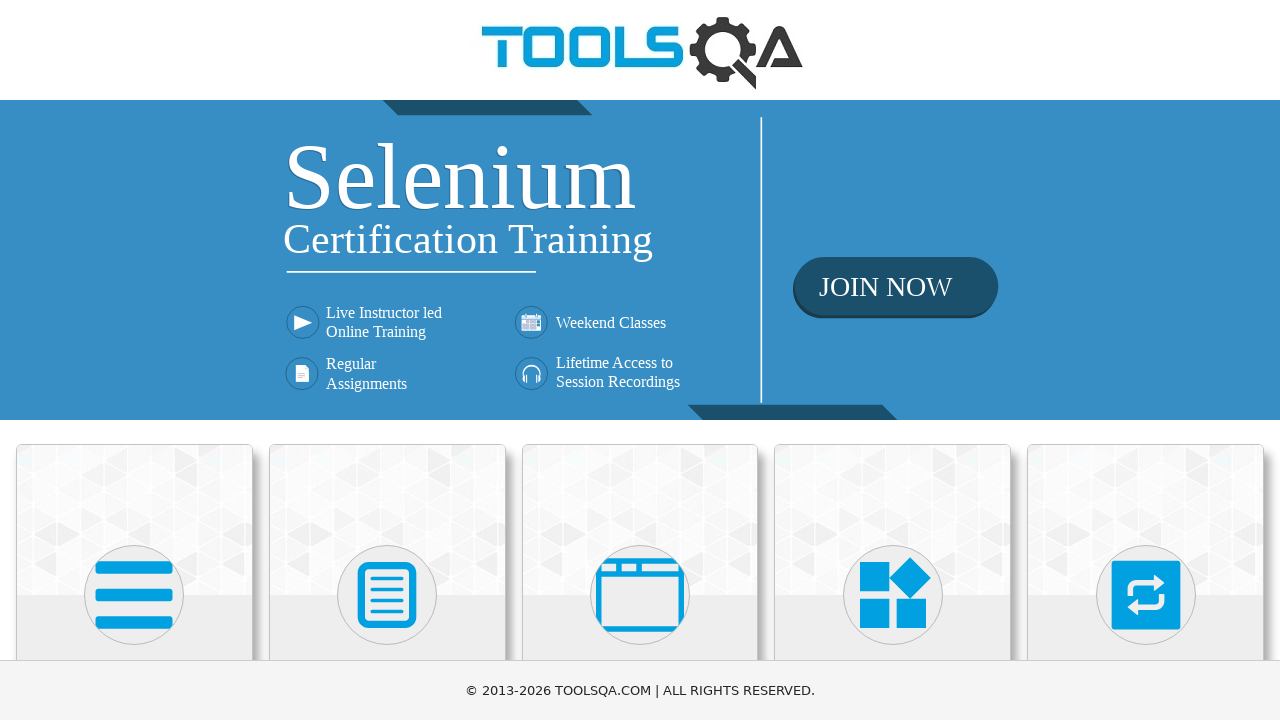

Clicked on category cards section at (640, 360) on div.category-cards
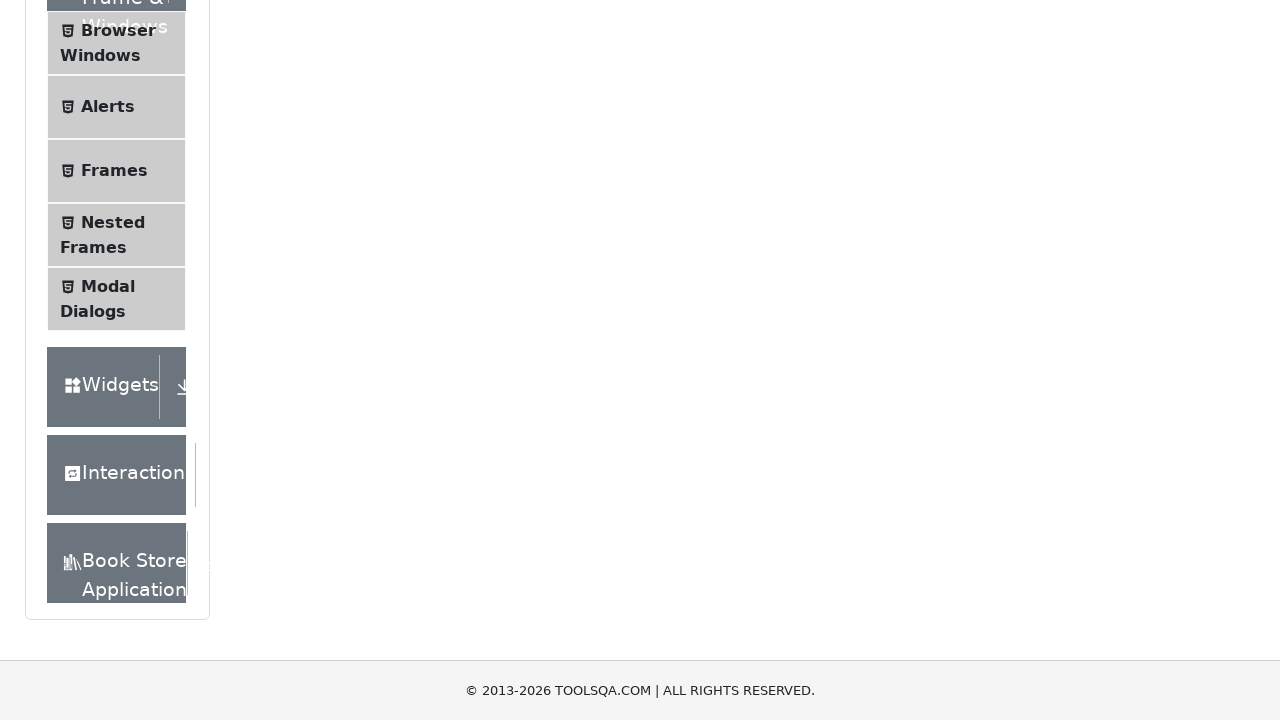

Waited for Elements accordion item to load
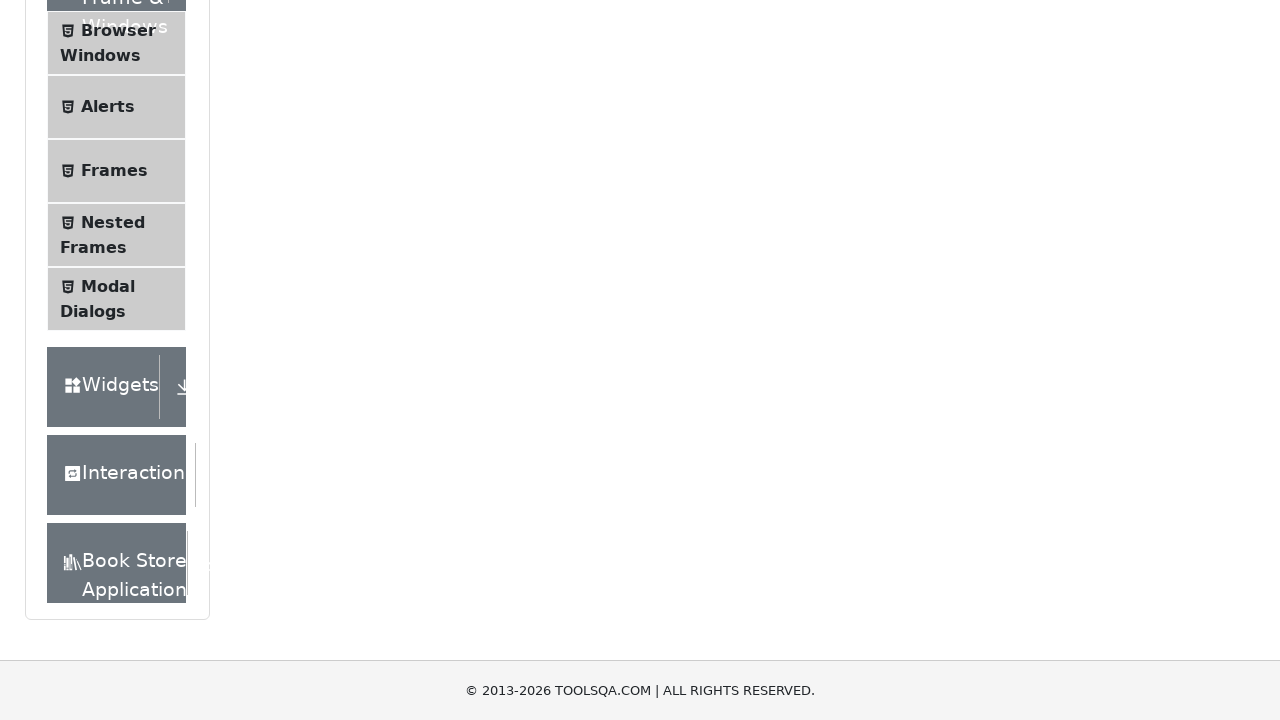

Clicked on Elements accordion to expand it at (116, 189) on div.accordion > div:first-child span > div
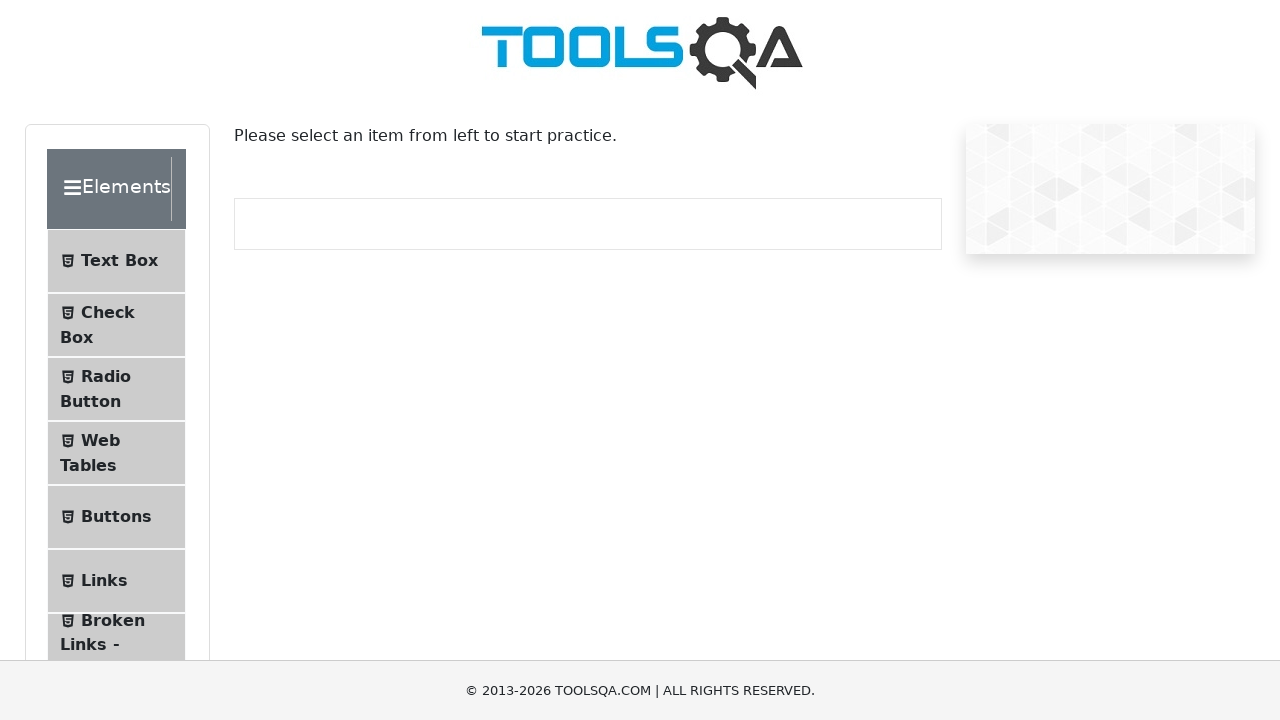

Waited for Text Box menu item to load
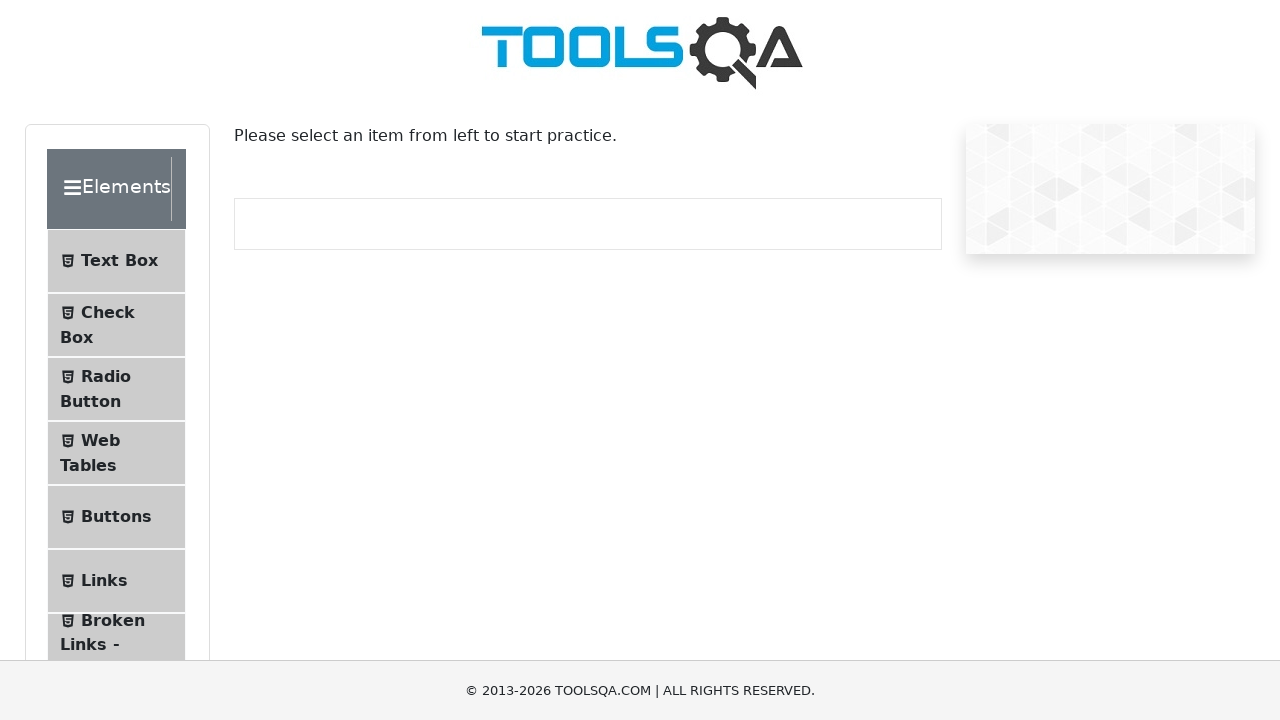

Clicked on Text Box menu item at (119, 261) on span:text('Text Box')
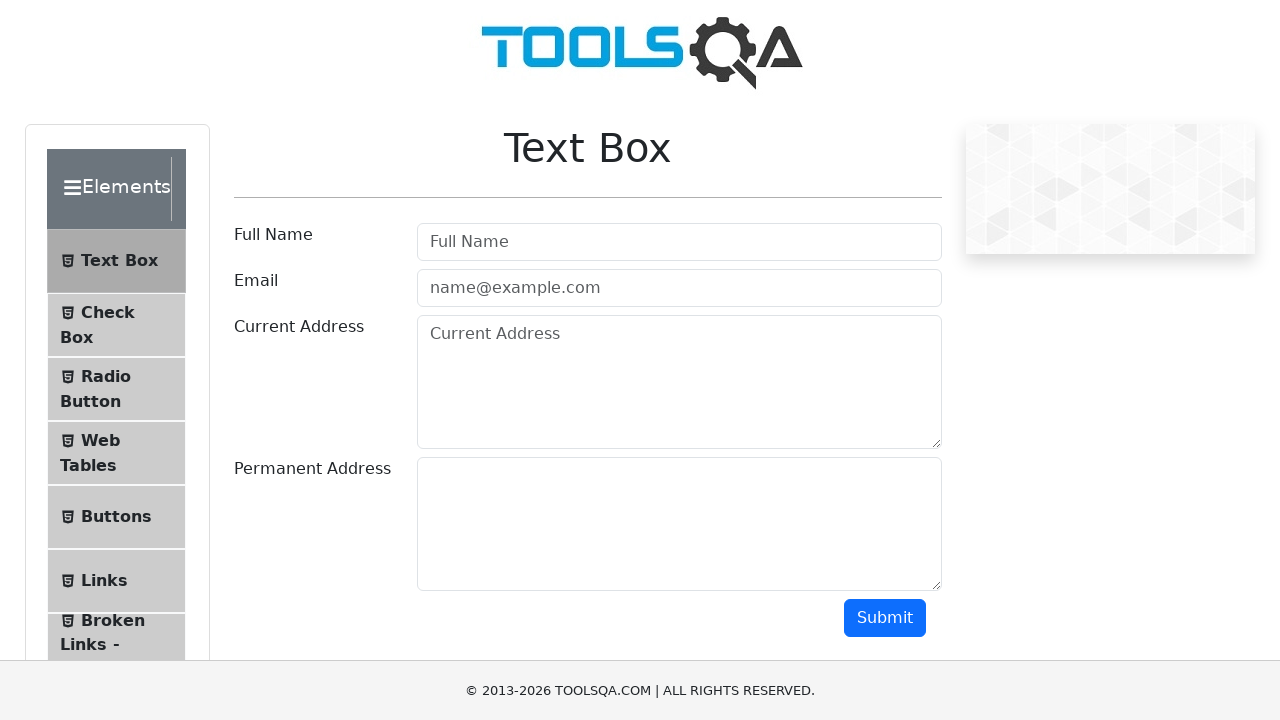

Waited for username input field to load
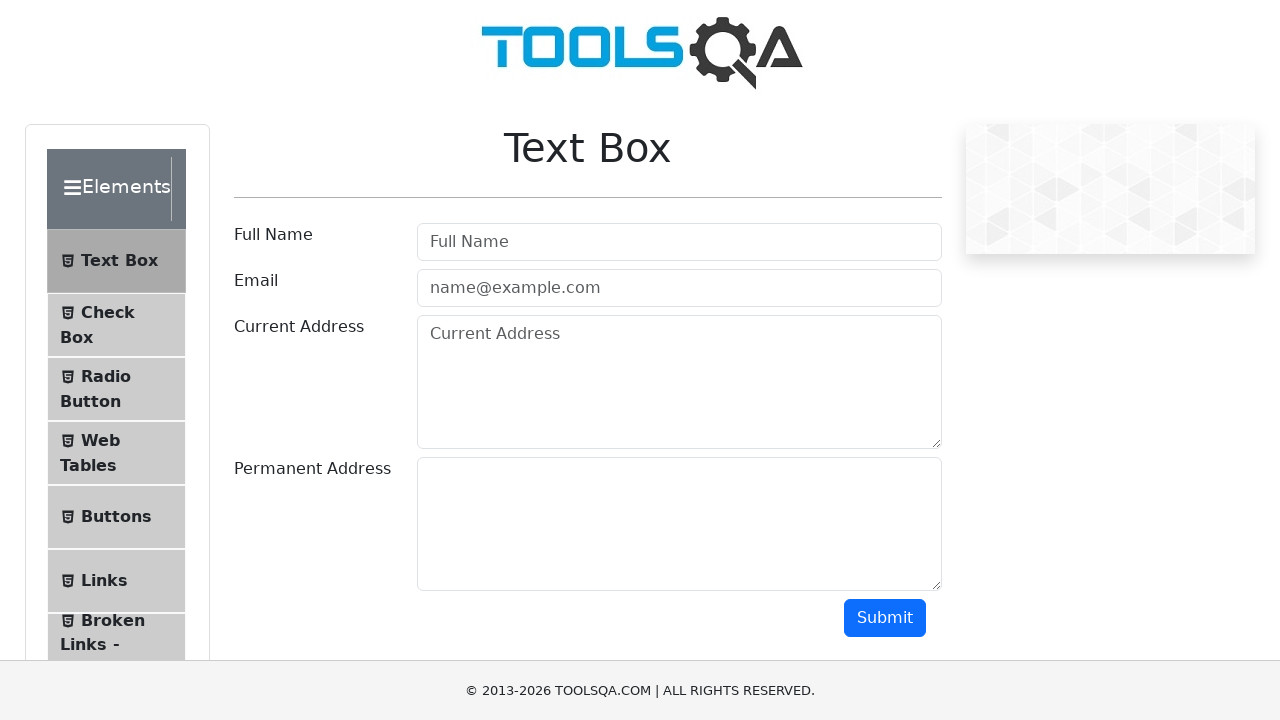

Filled username field with 'Jitendra' on input#userName
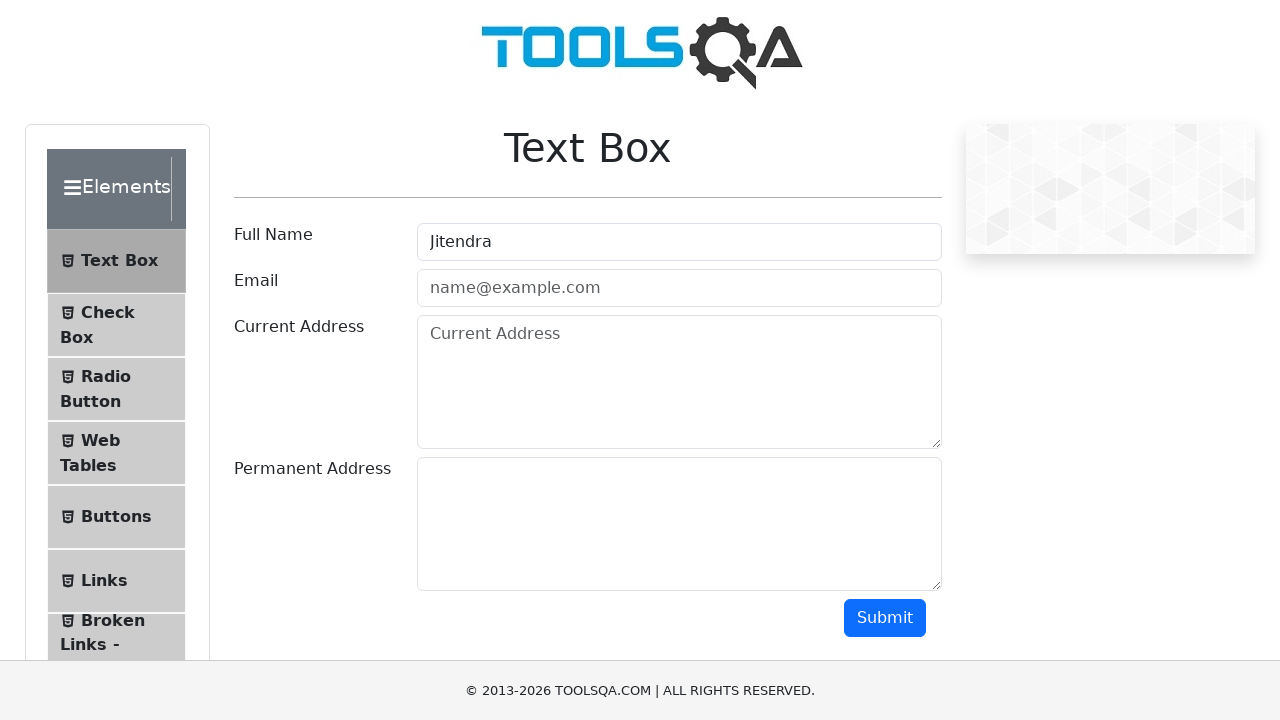

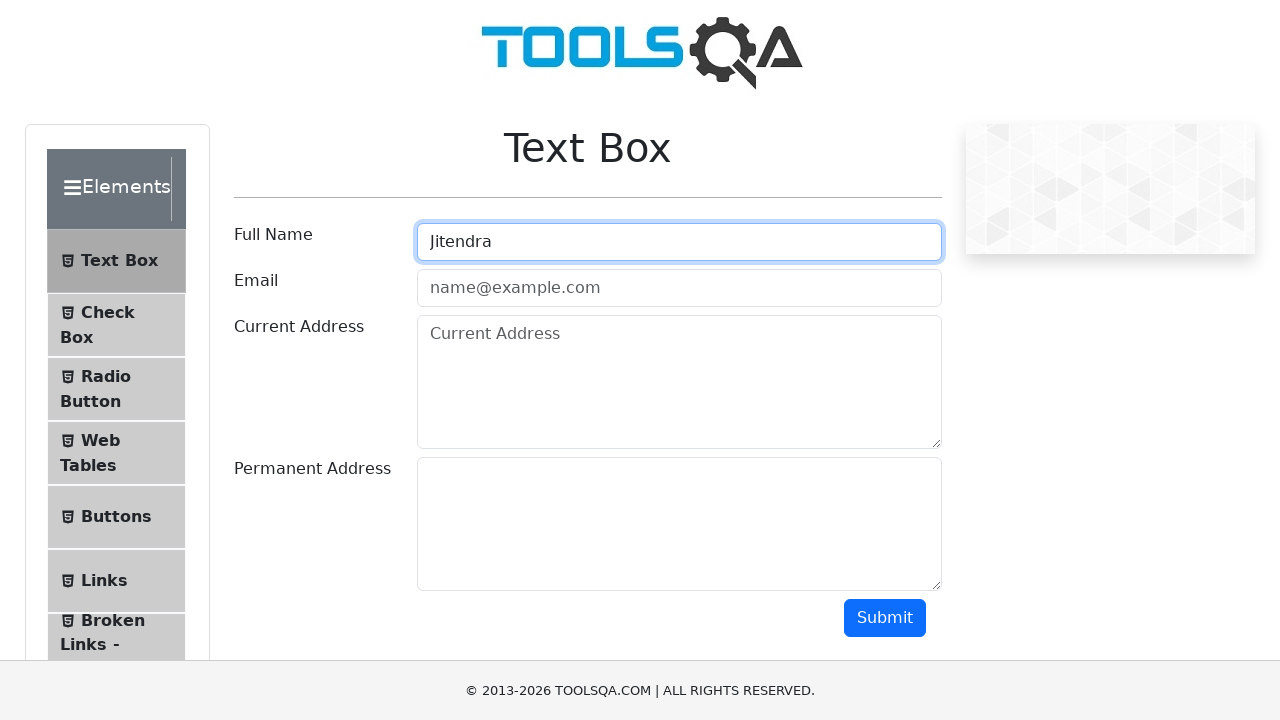